Tests registration with an already existing email address to verify error handling

Starting URL: https://realworld.svelte.dev/

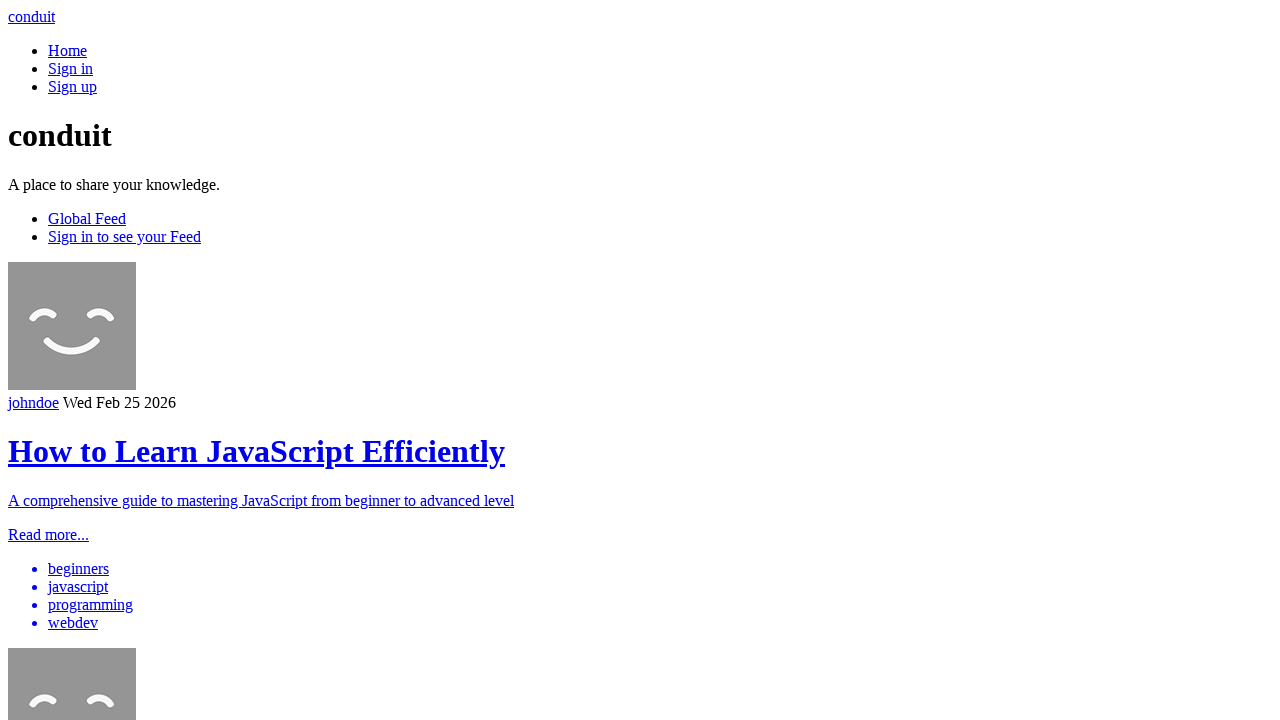

Clicked Sign Up link to navigate to registration page at (72, 86) on a.nav-link[href="/register"]
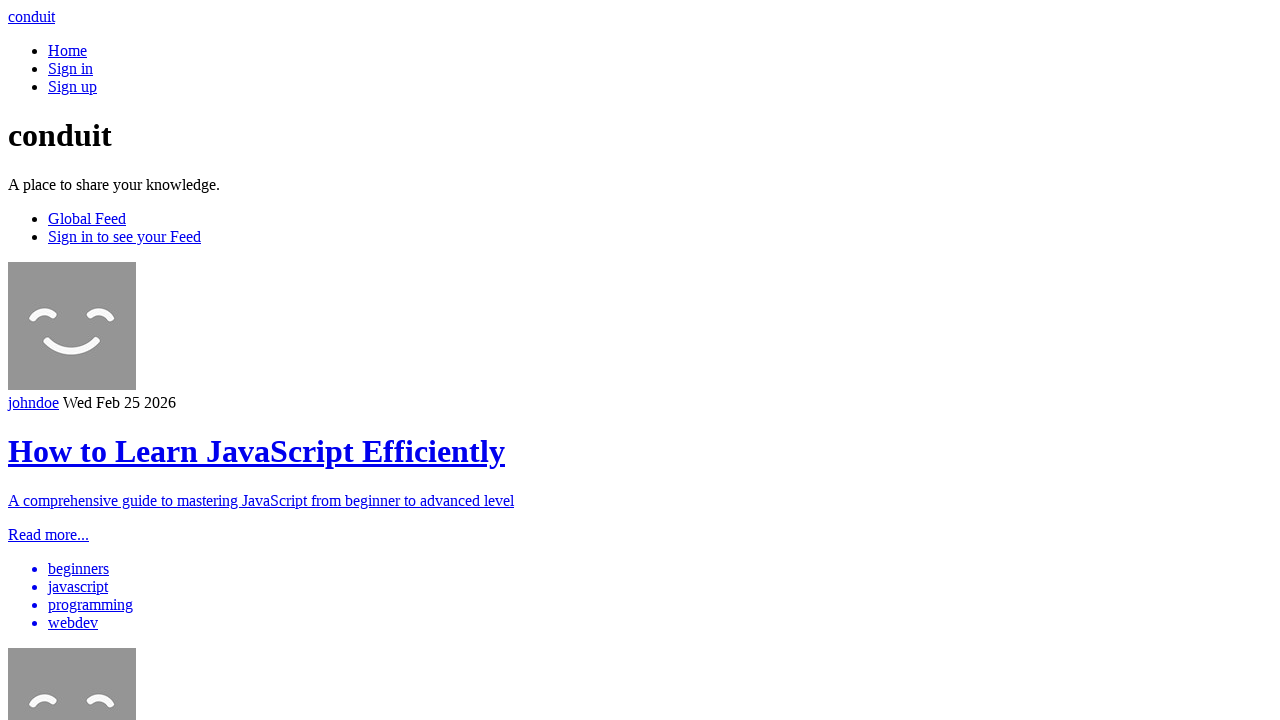

Filled username field with 'testuser123' on input[name="username"]
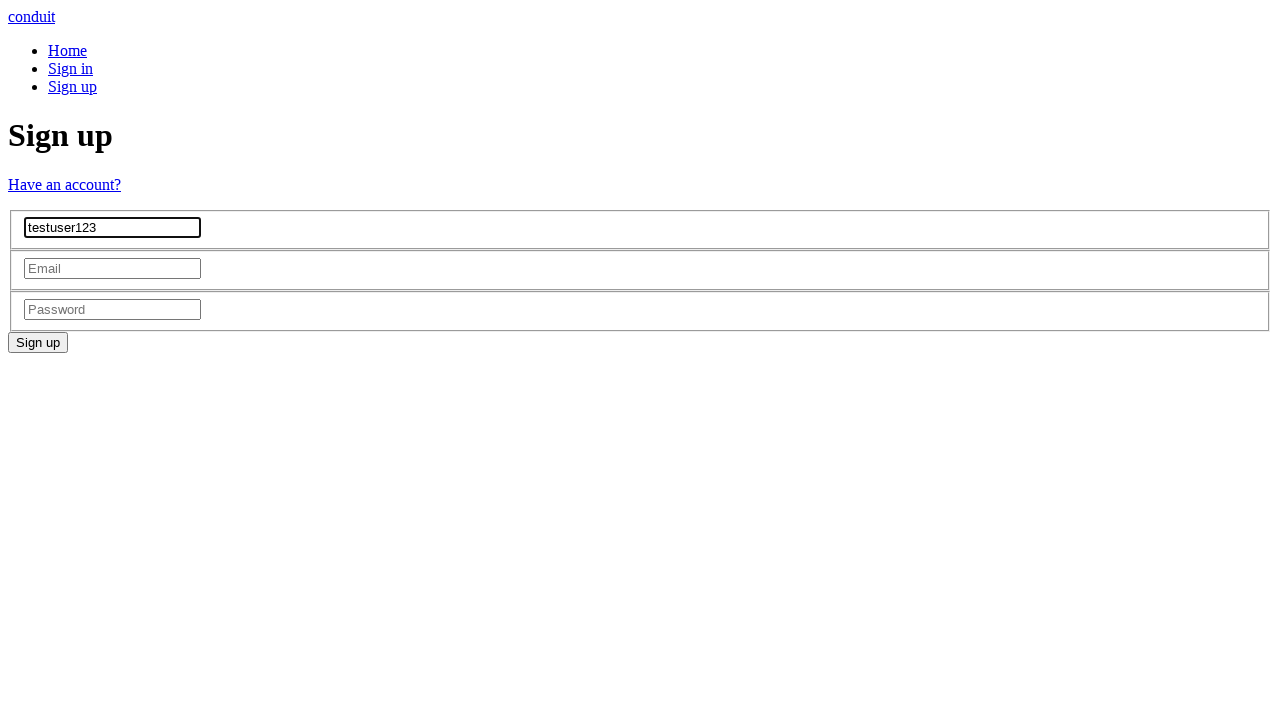

Filled email field with existing email 'existing@example.com' on input[name="email"]
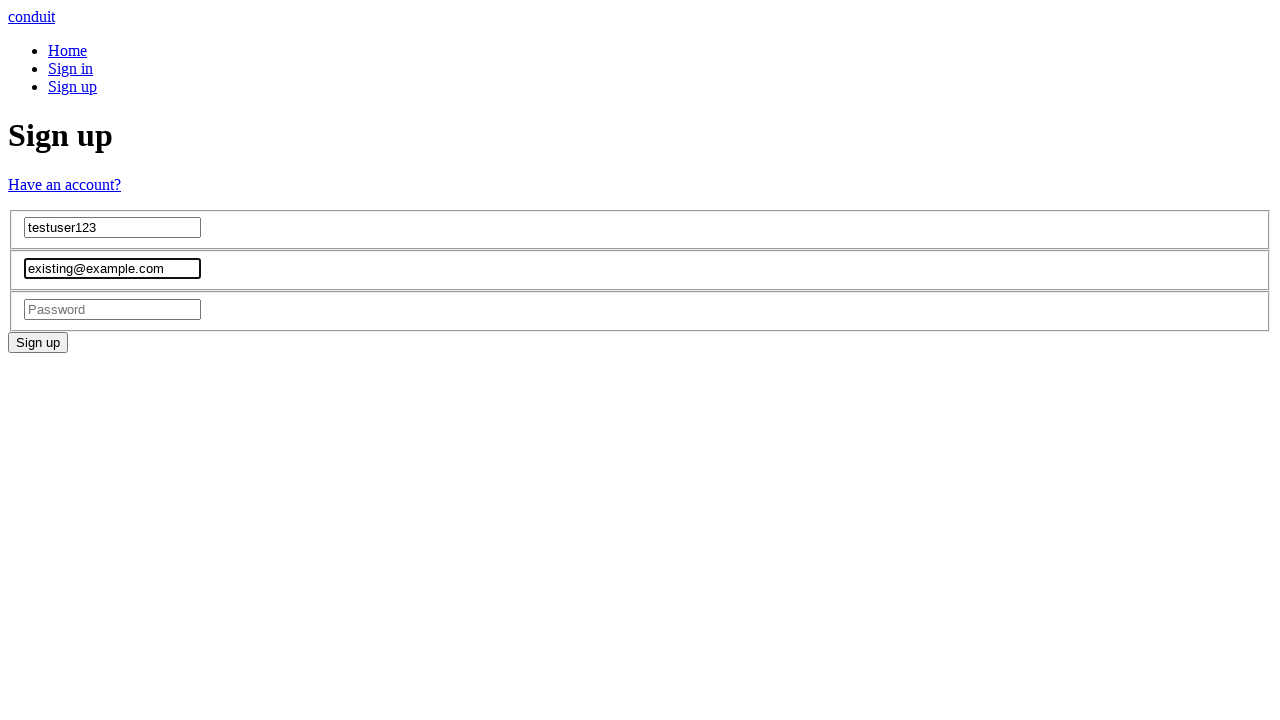

Filled password field with 'password123' on input[name="password"]
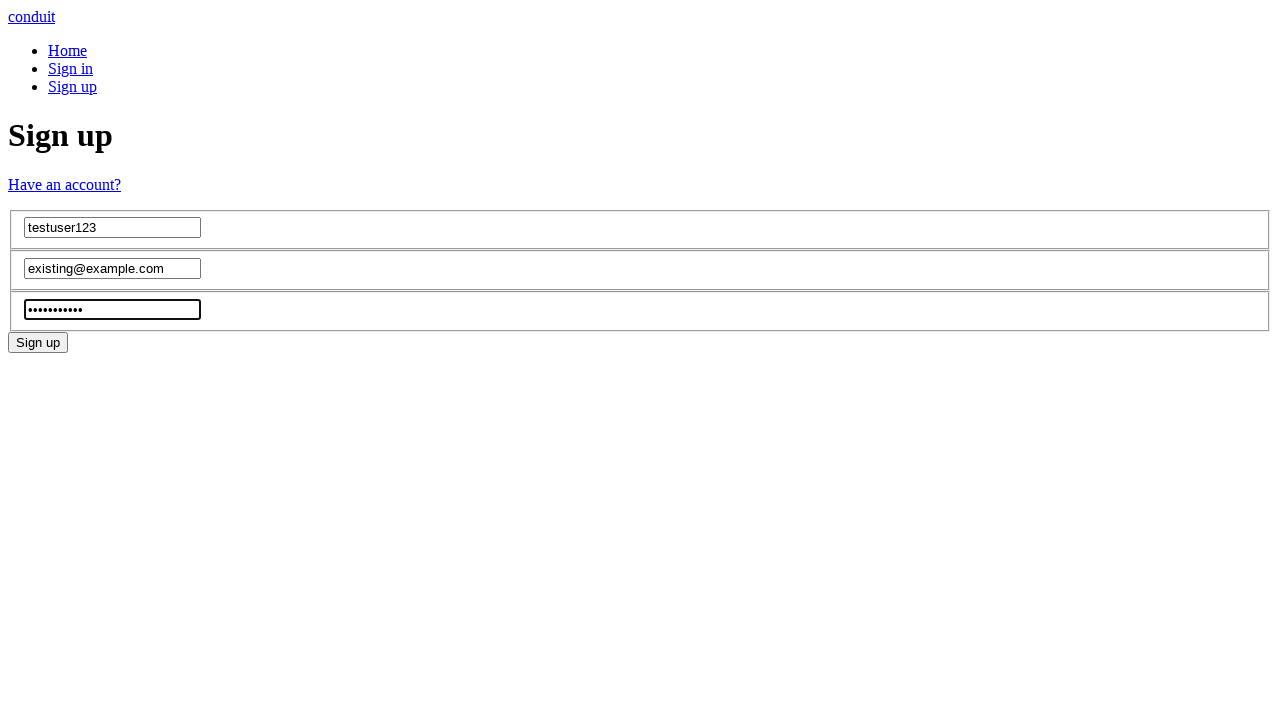

Clicked Sign Up button to submit registration form at (38, 342) on button.btn.btn-lg.btn-primary.pull-xs-right
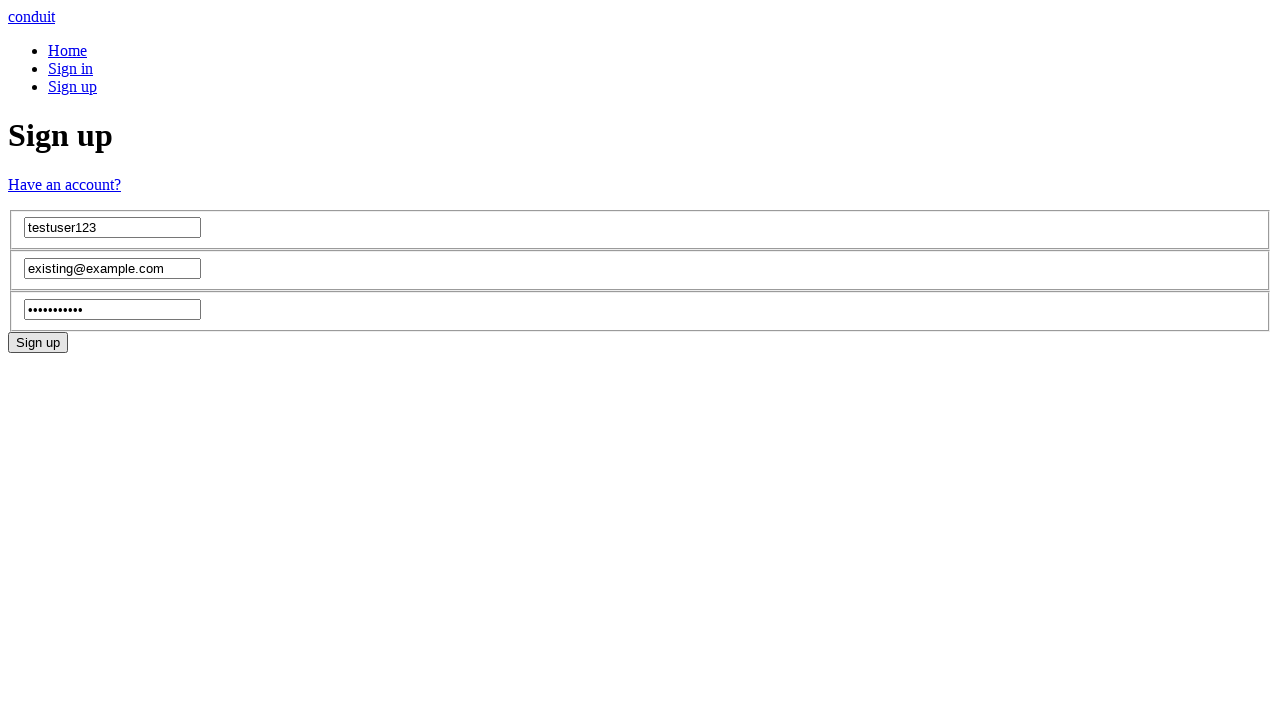

Verified error handling: page remained on registration URL due to existing email
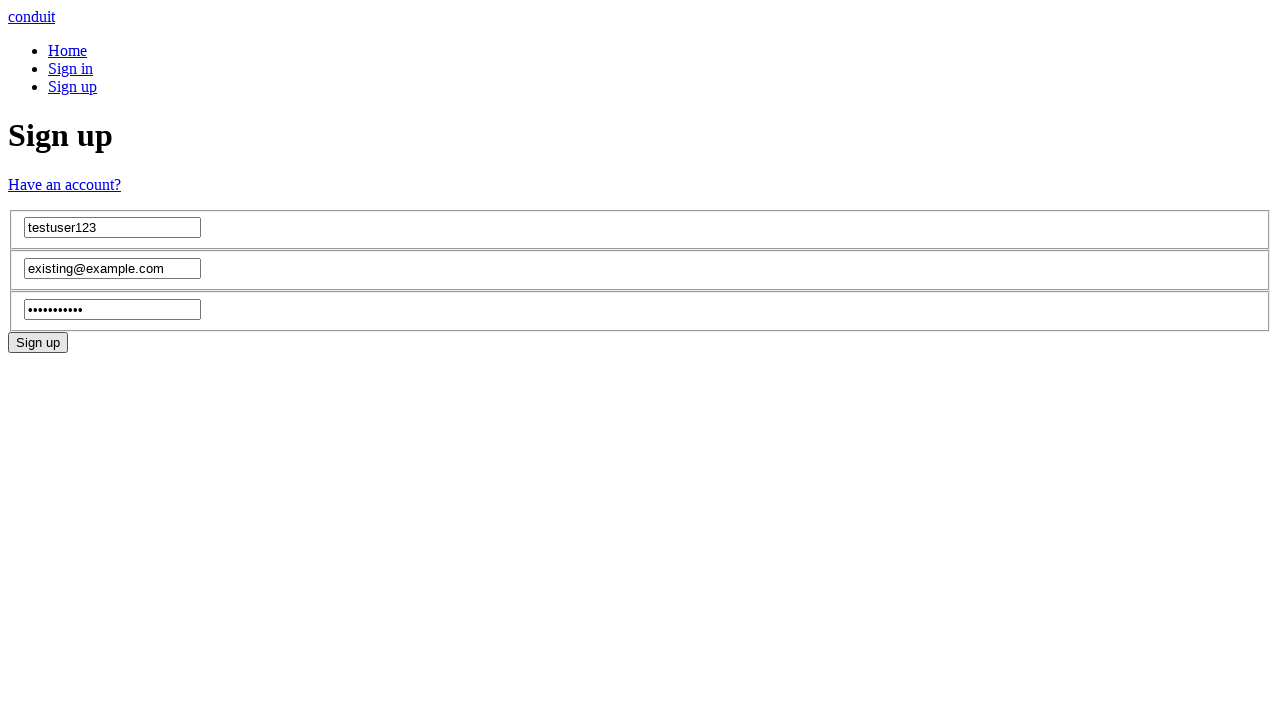

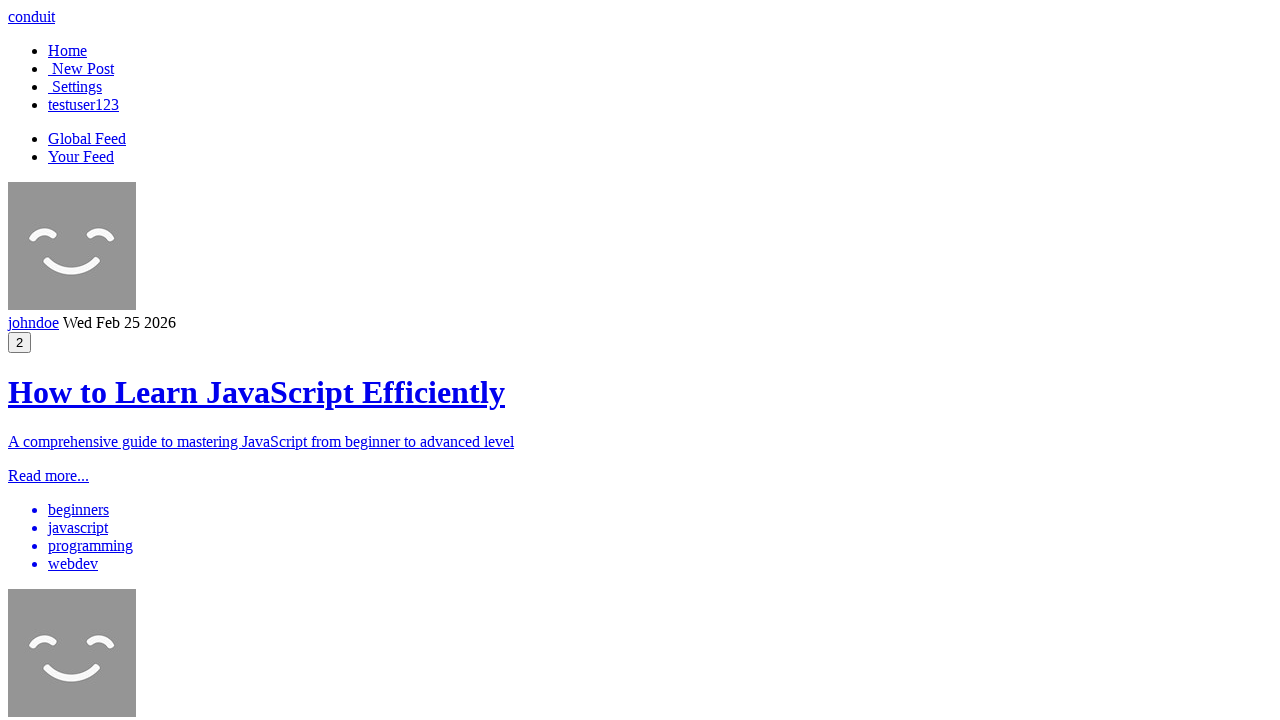